Tests dropdown selection functionality by navigating to a test page and selecting "Option 1" from a dropdown menu using visible text.

Starting URL: https://the-internet.herokuapp.com/dropdown

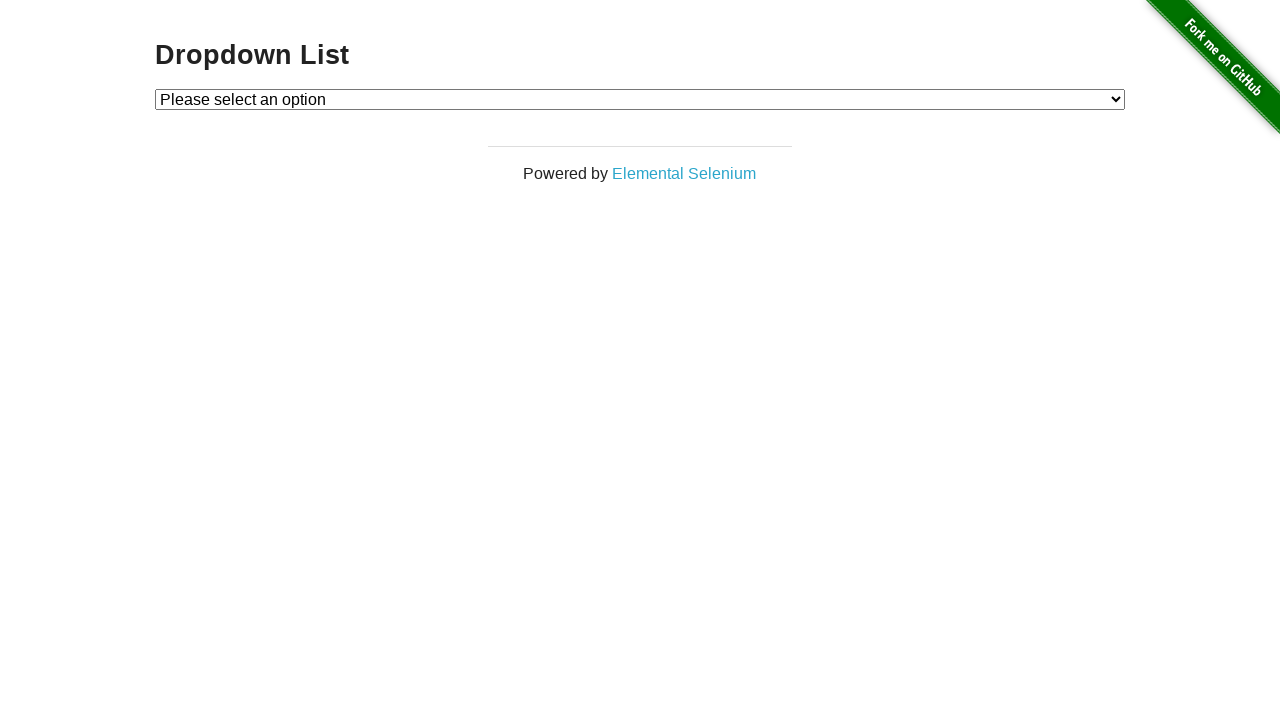

Navigated to dropdown test page
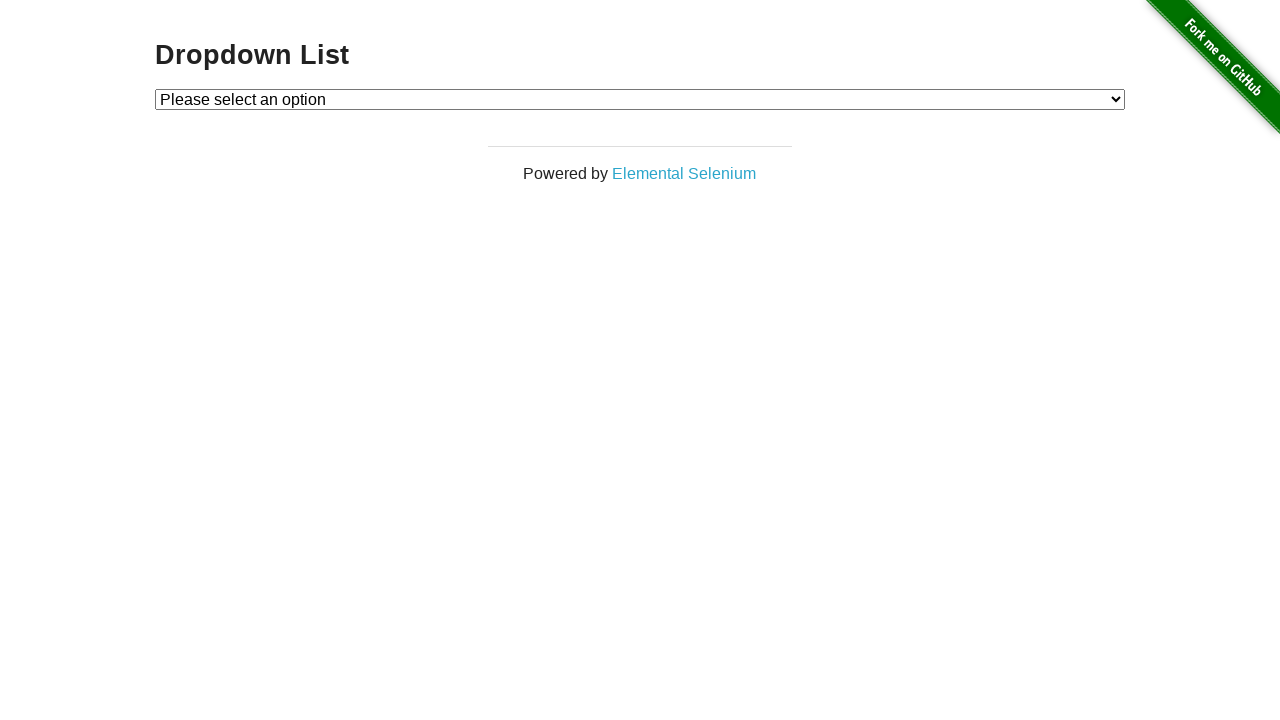

Selected 'Option 1' from dropdown menu on #dropdown
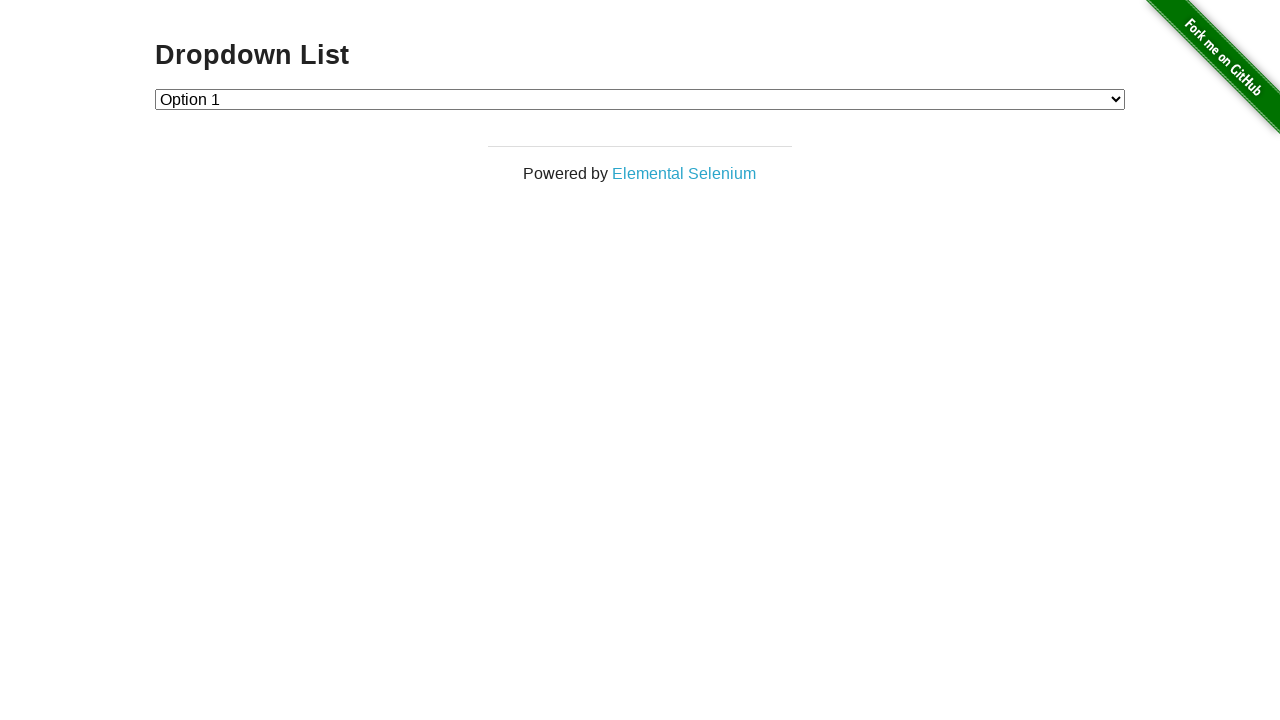

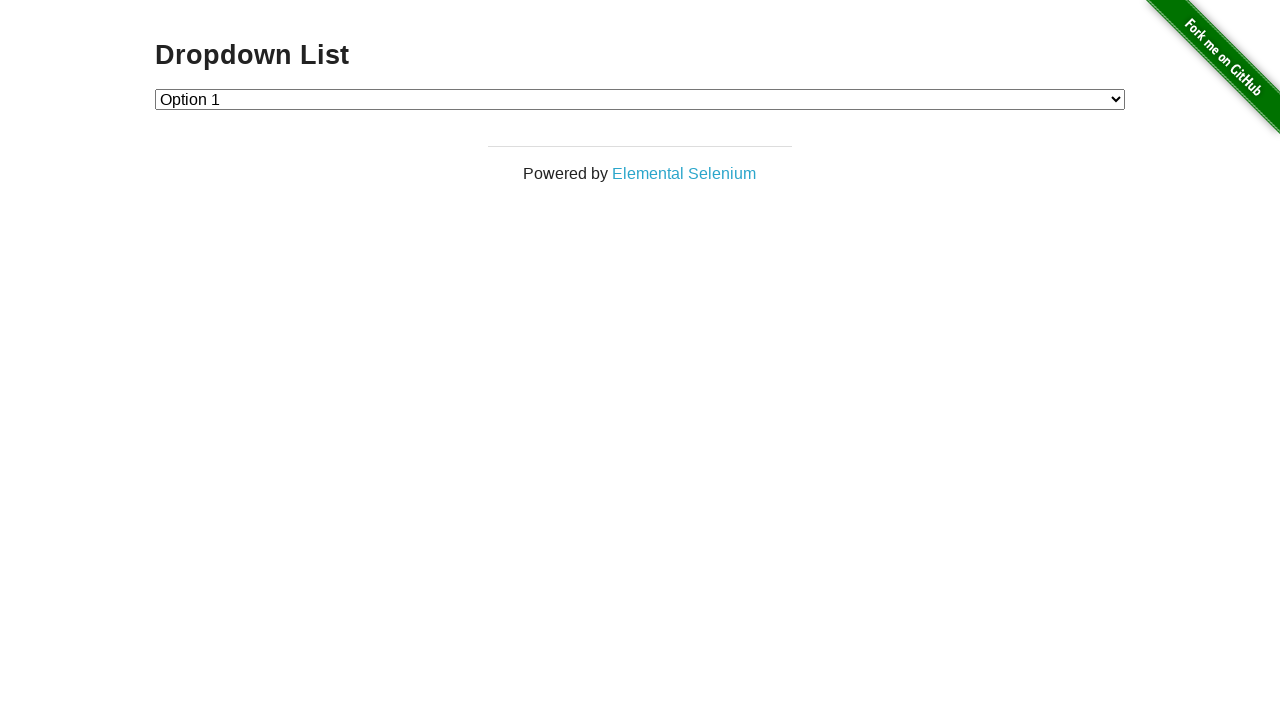